Tests editing a completed task while on the Completed filter view.

Starting URL: https://todomvc4tasj.herokuapp.com/#/completed

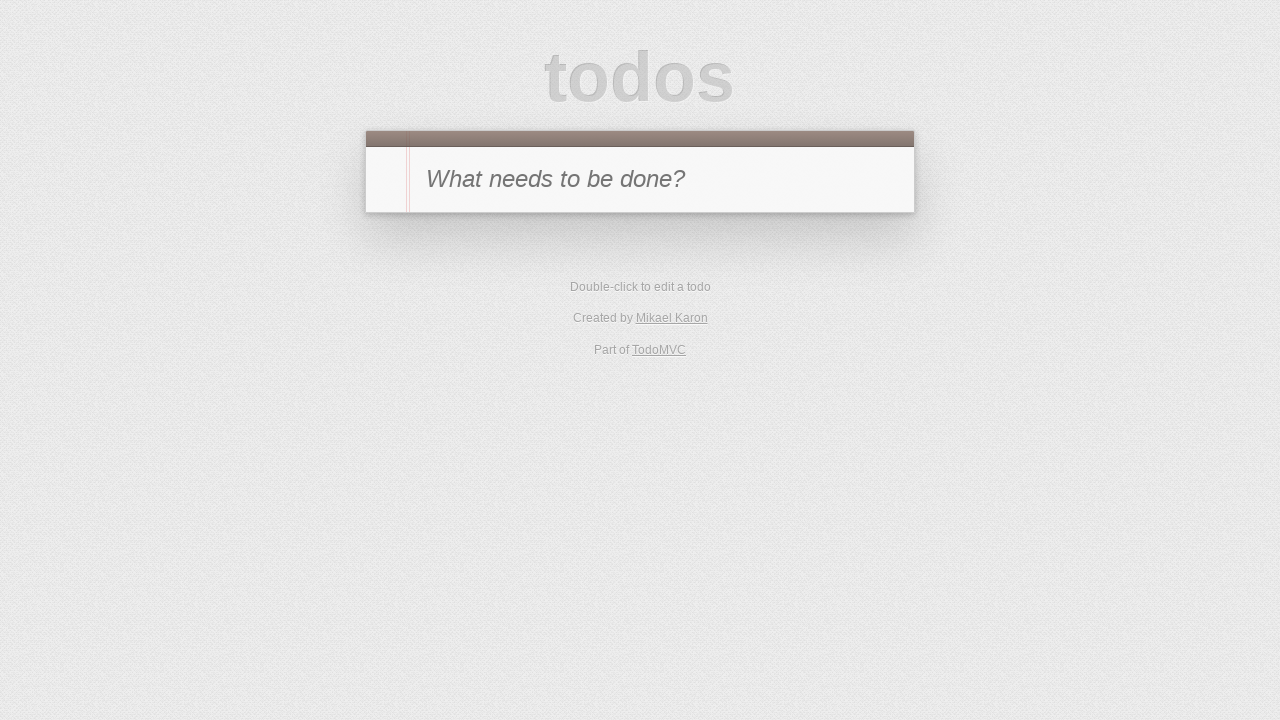

Set up localStorage with one completed task 'a' and one active task 'b'
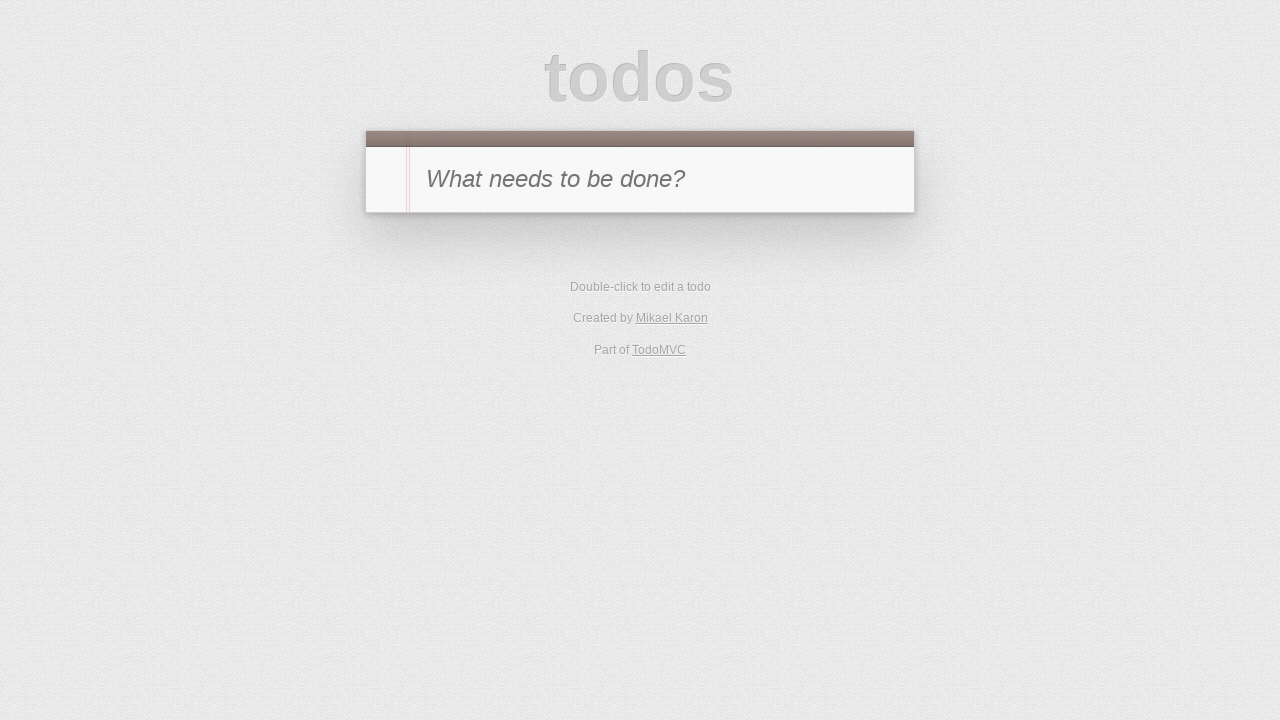

Reloaded page to load tasks from localStorage
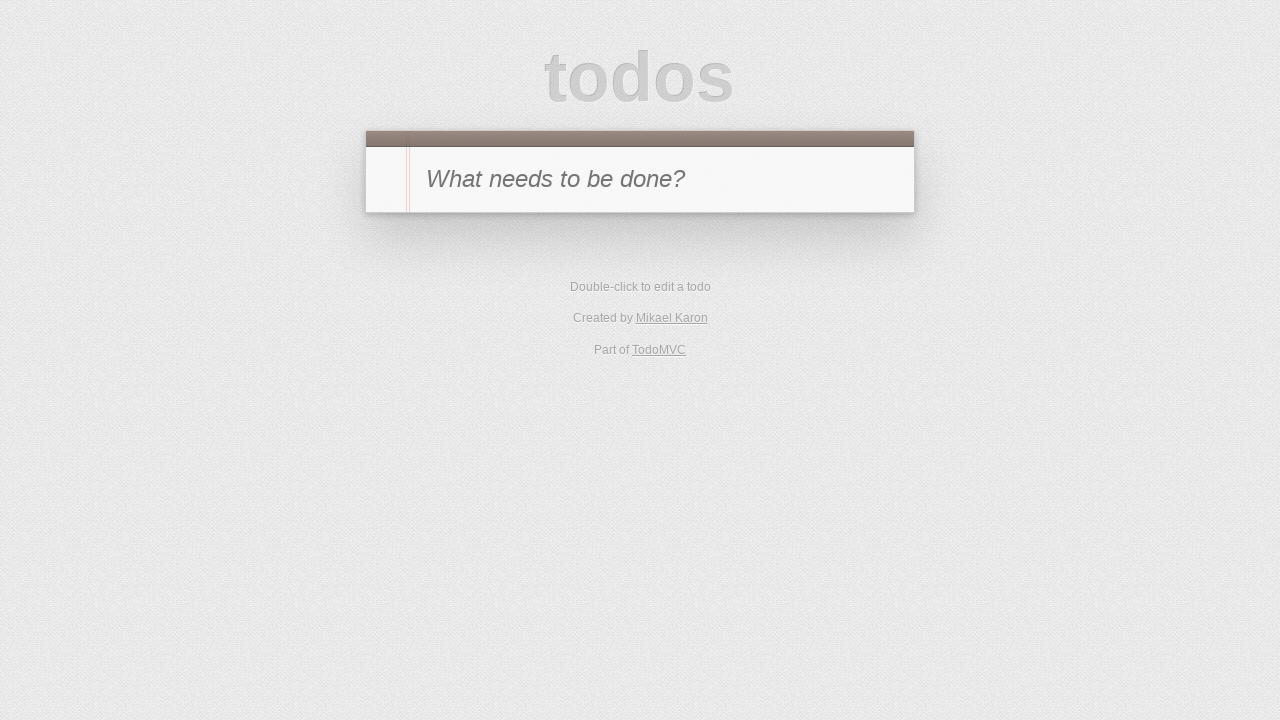

Clicked Completed filter to view only completed tasks at (674, 292) on text=Completed
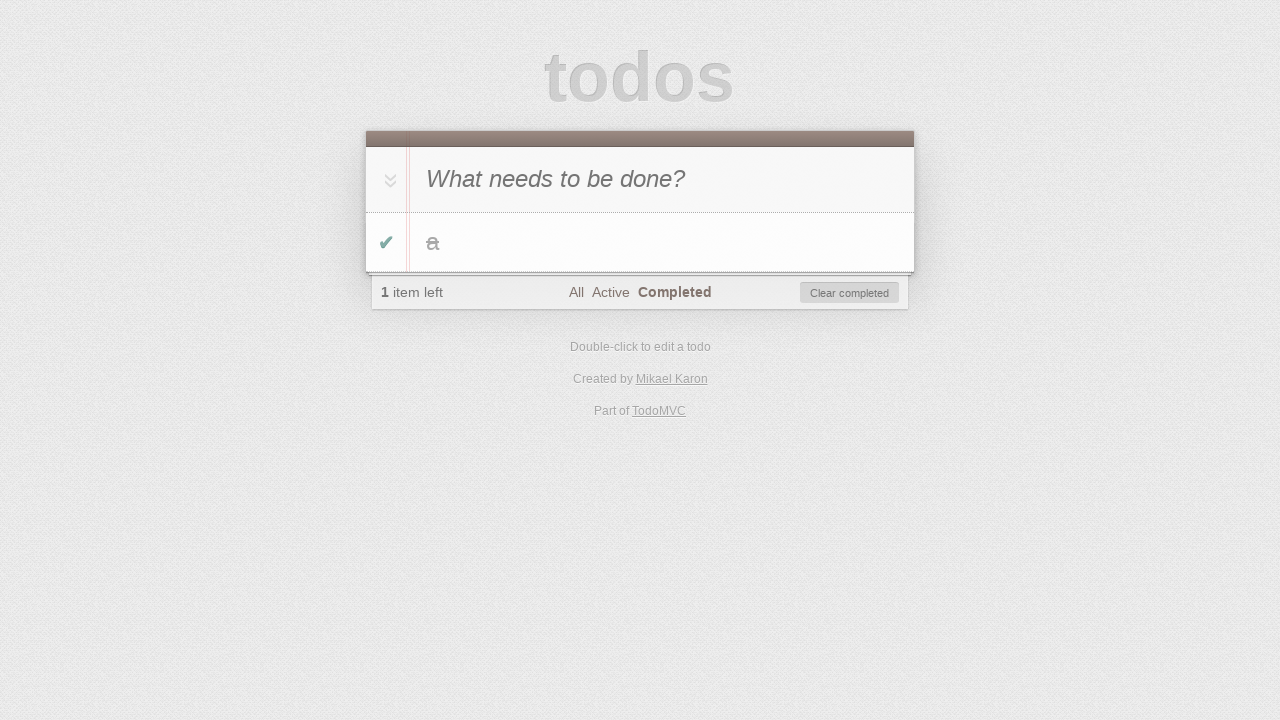

Double-clicked completed task 'a' to enter edit mode at (640, 242) on #todo-list>li:has-text('a')
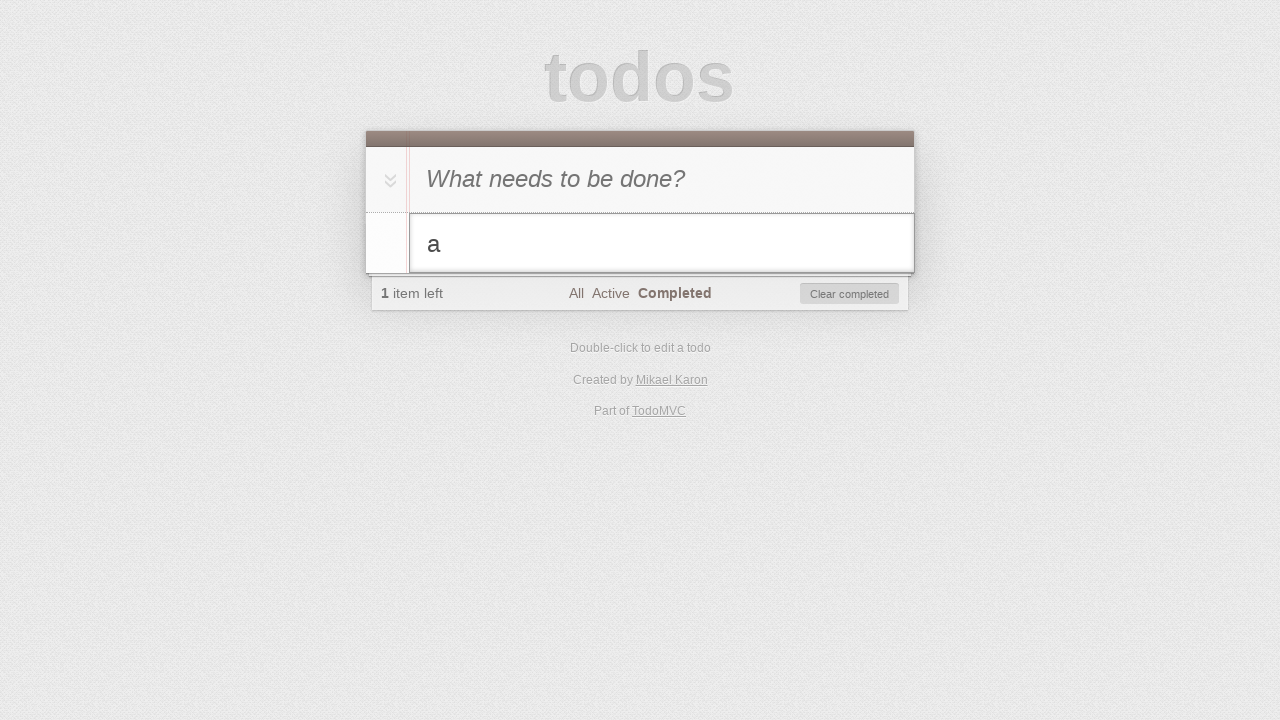

Filled edit field with 'a edited' on #todo-list>li.editing .edit
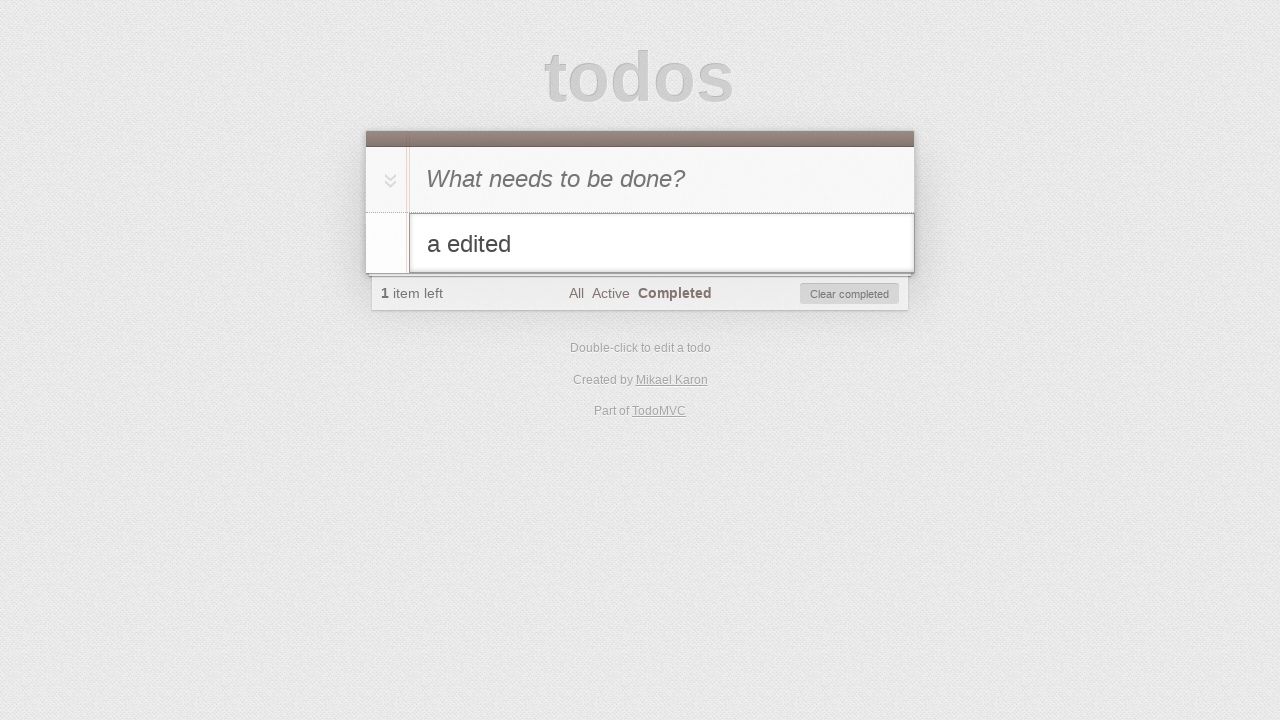

Pressed Enter to confirm the edited task text on #todo-list>li.editing .edit
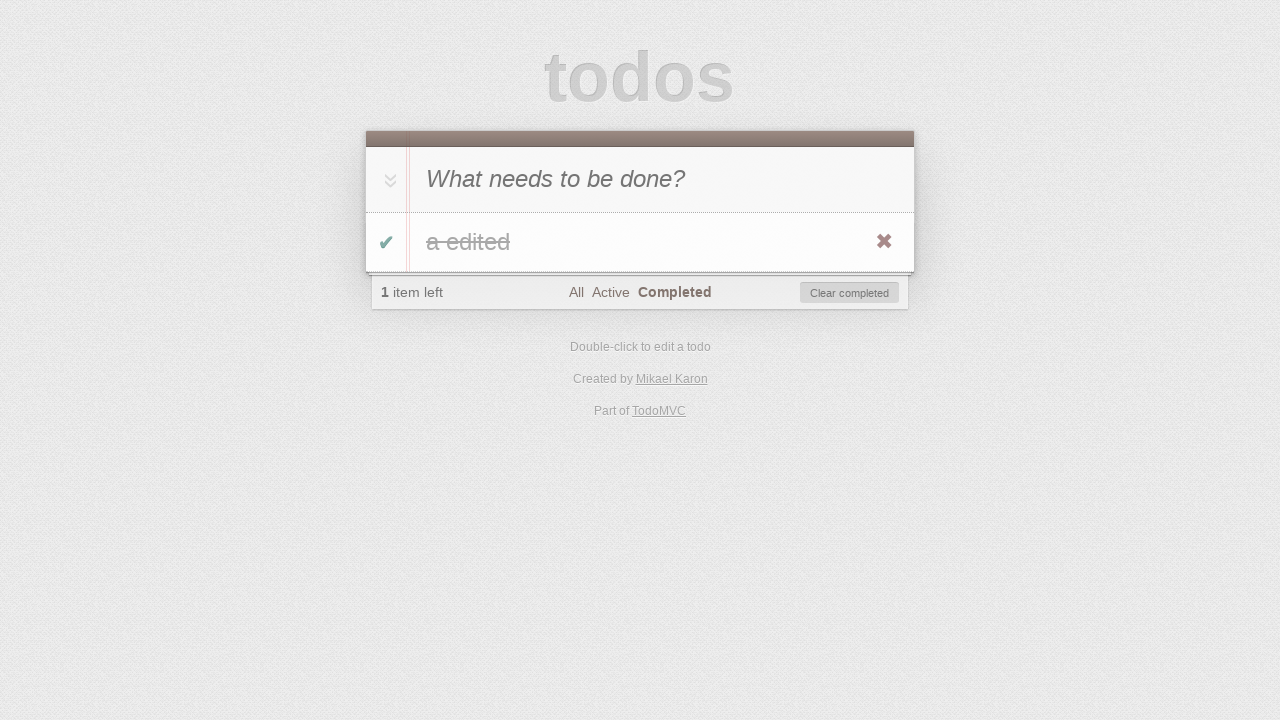

Verified edited task 'a edited' is visible in the completed tasks list
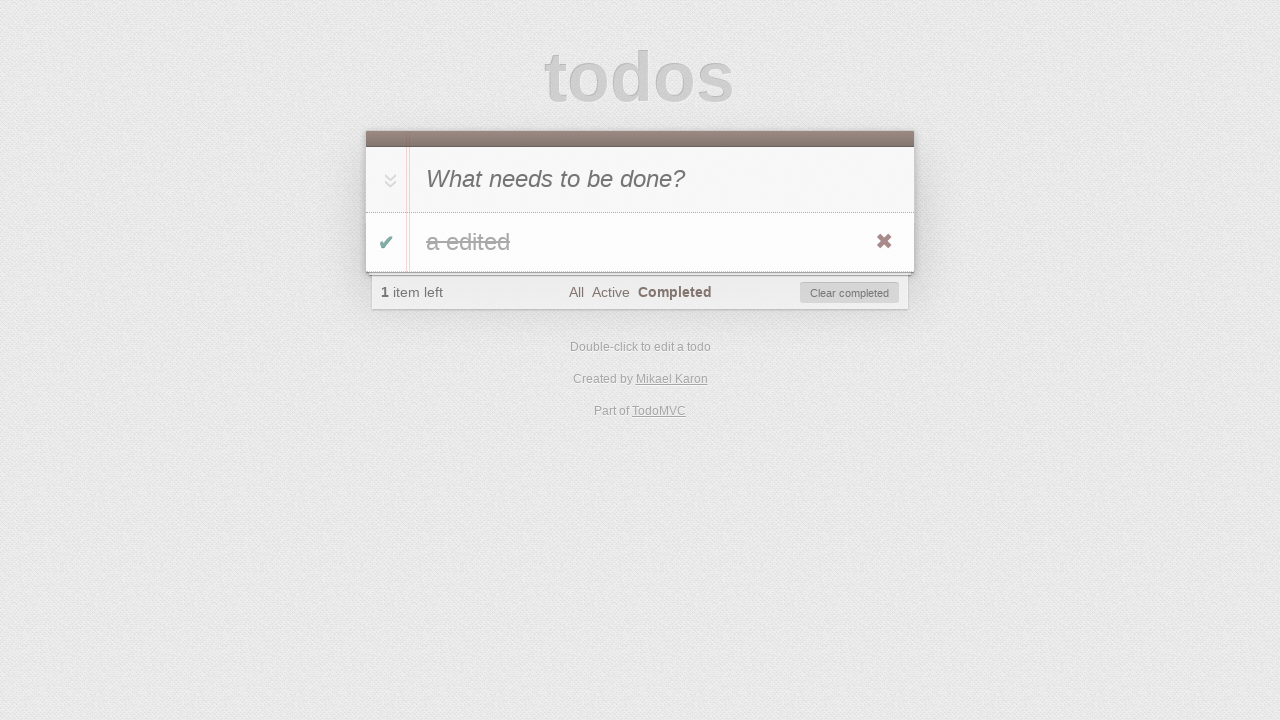

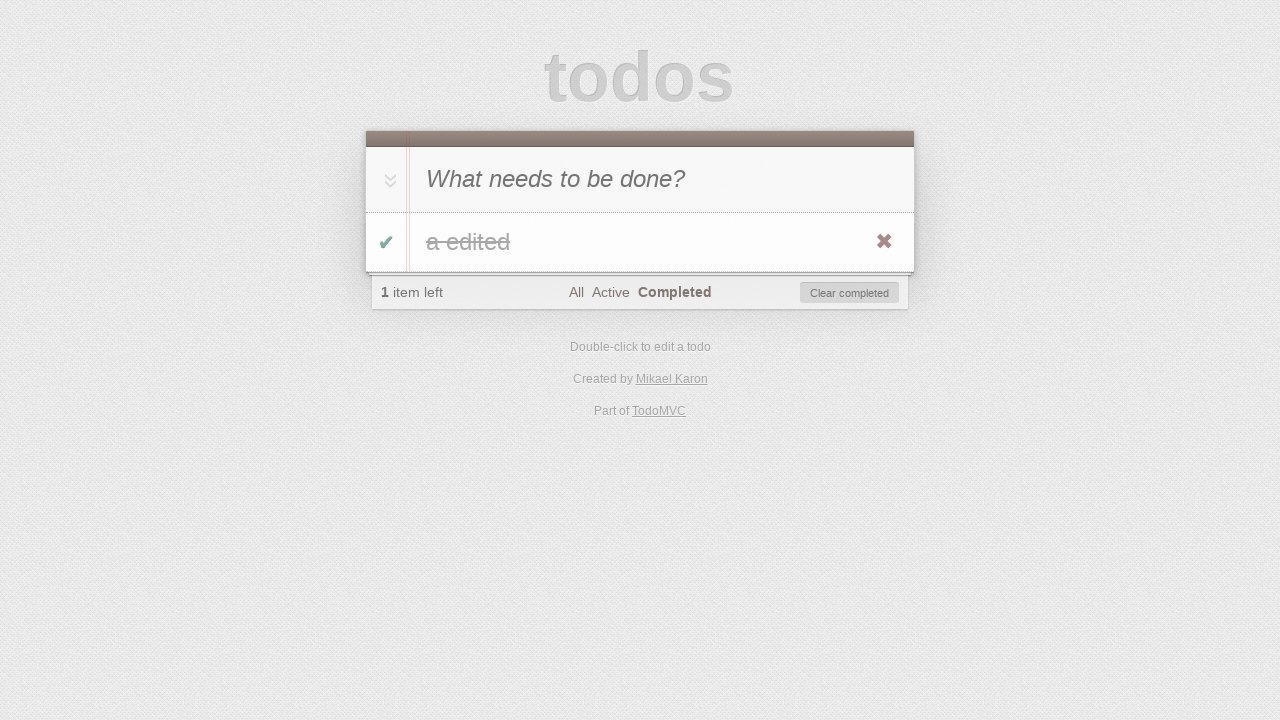